Tests dropdown selection functionality on the OrangeHRM contact sales page by selecting a country from the dropdown menu

Starting URL: https://www.orangehrm.com/contact-sales/

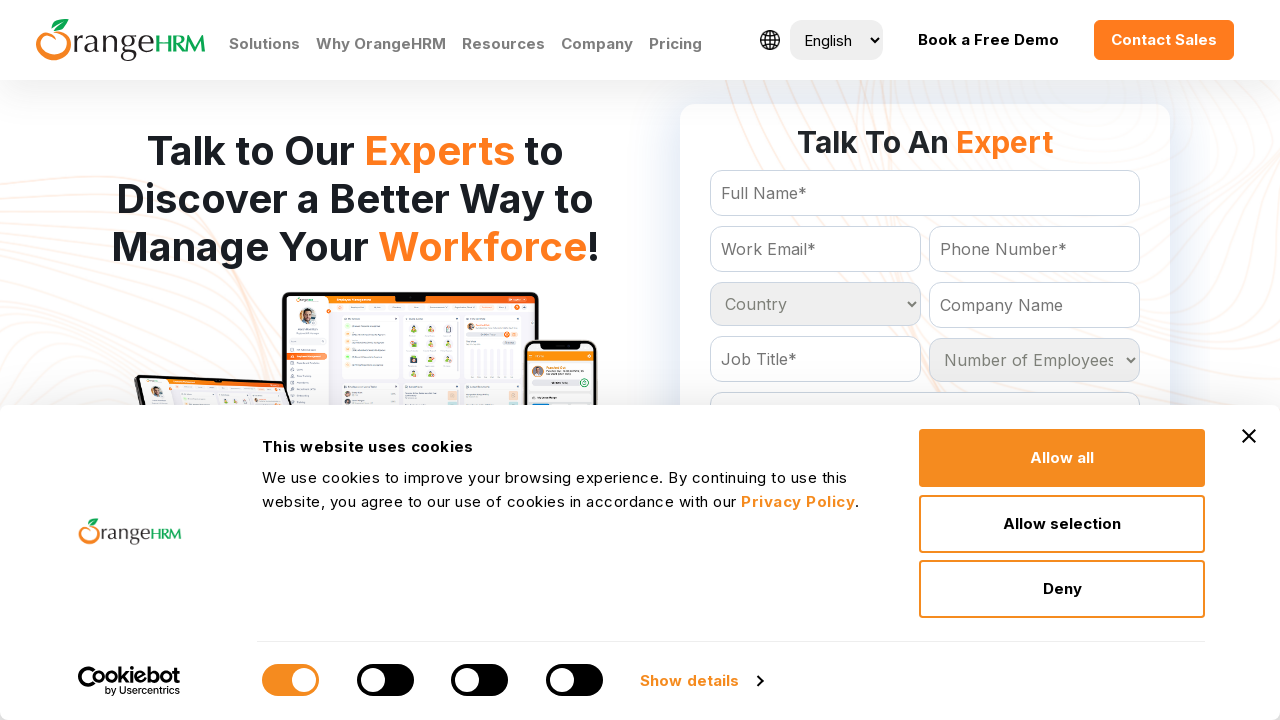

Selected 'Brazil' from the country dropdown menu on select#Form_getForm_Country
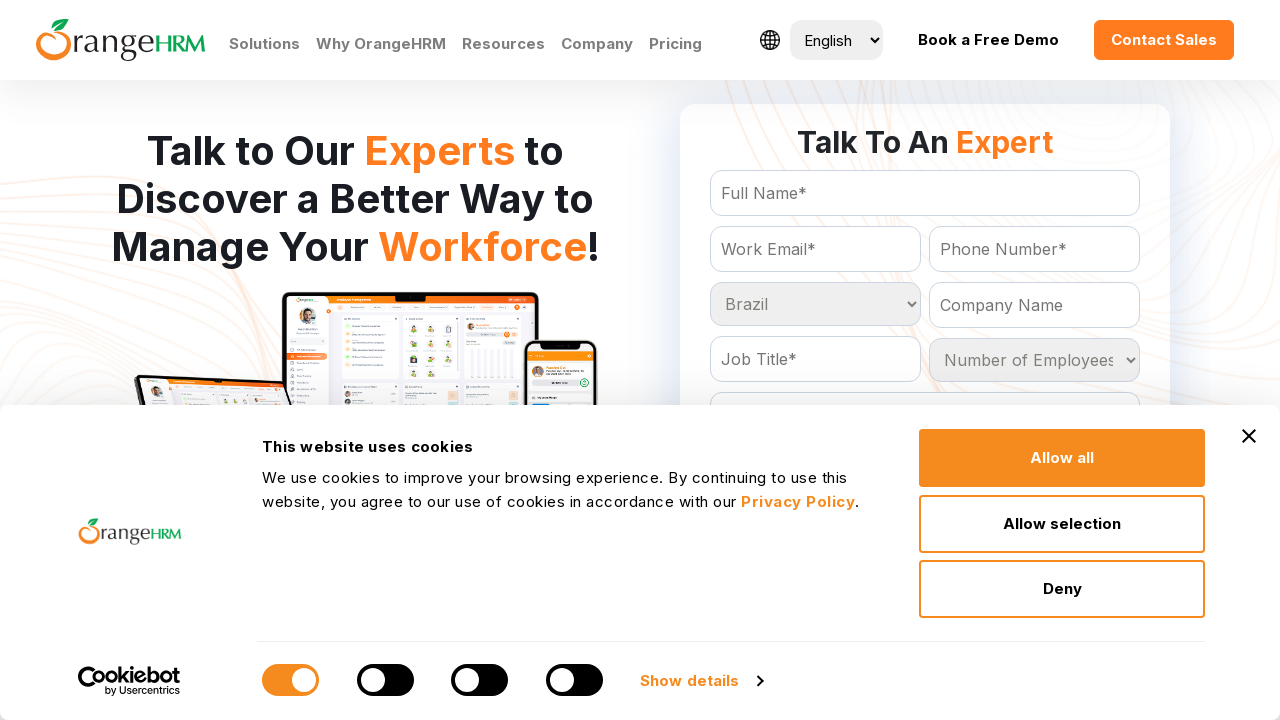

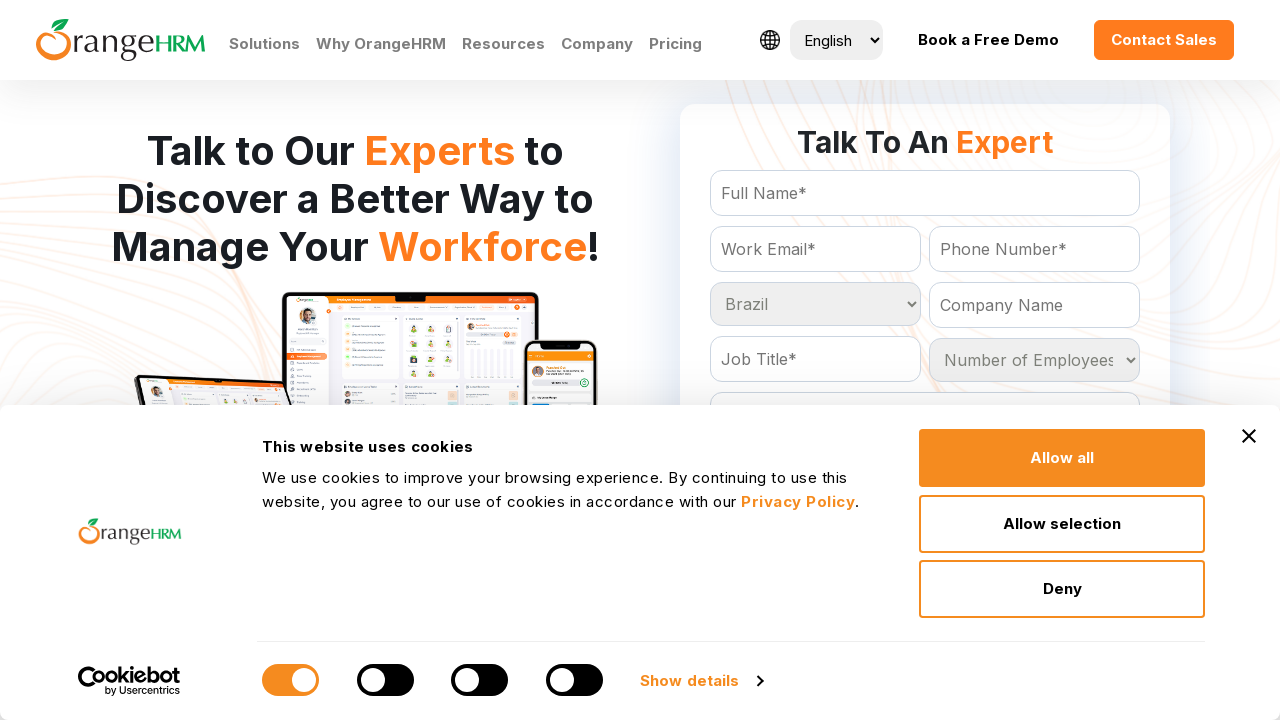